Tests that selecting Node.js from platform dropdown on API page shows correct API URL

Starting URL: https://playwright.dev/

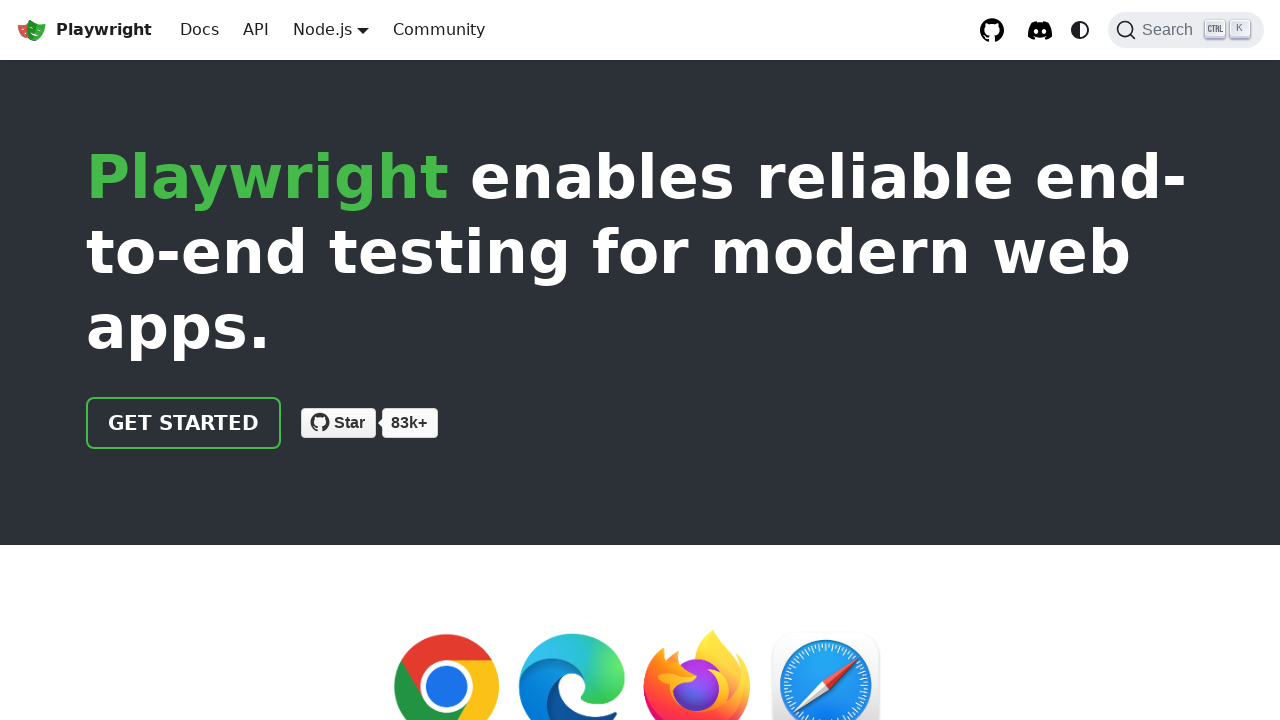

Clicked API button in navbar at (256, 30) on .theme-layout-navbar-left.navbar__items >> internal:role=link[name="API"i]
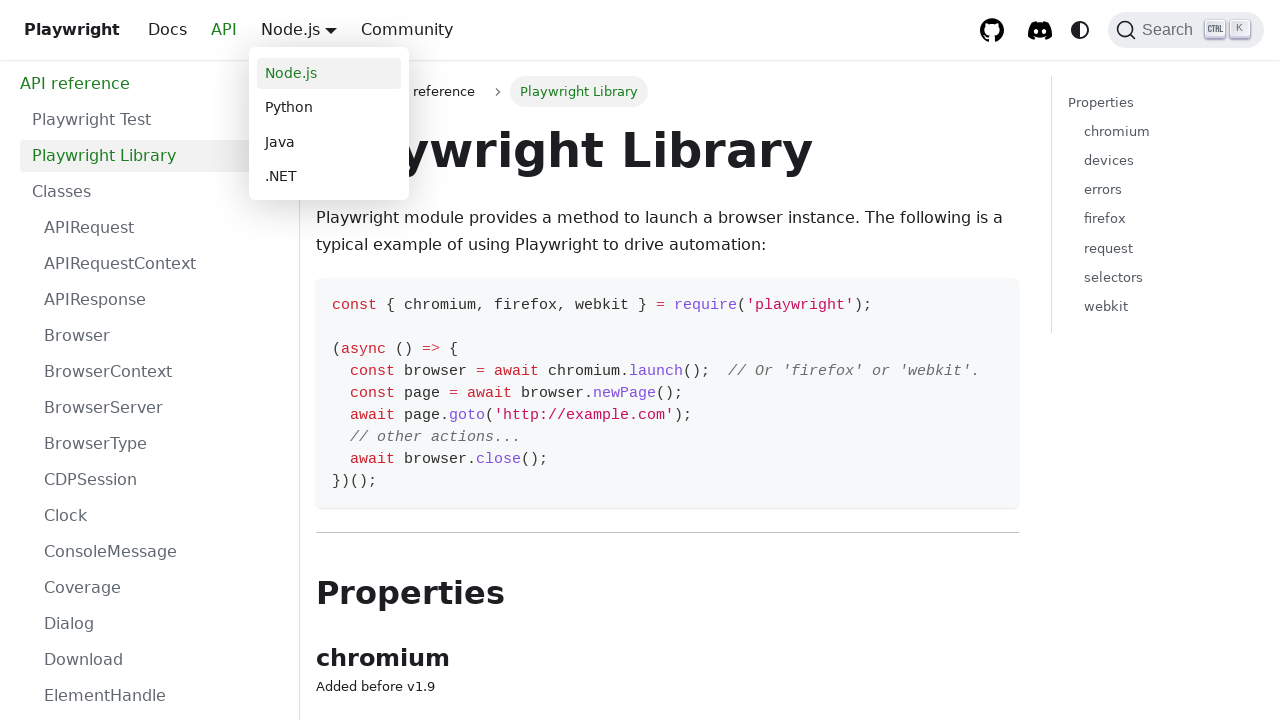

Hovered over platform dropdown menu at (331, 30) on .navbar__item.dropdown.dropdown--hoverable
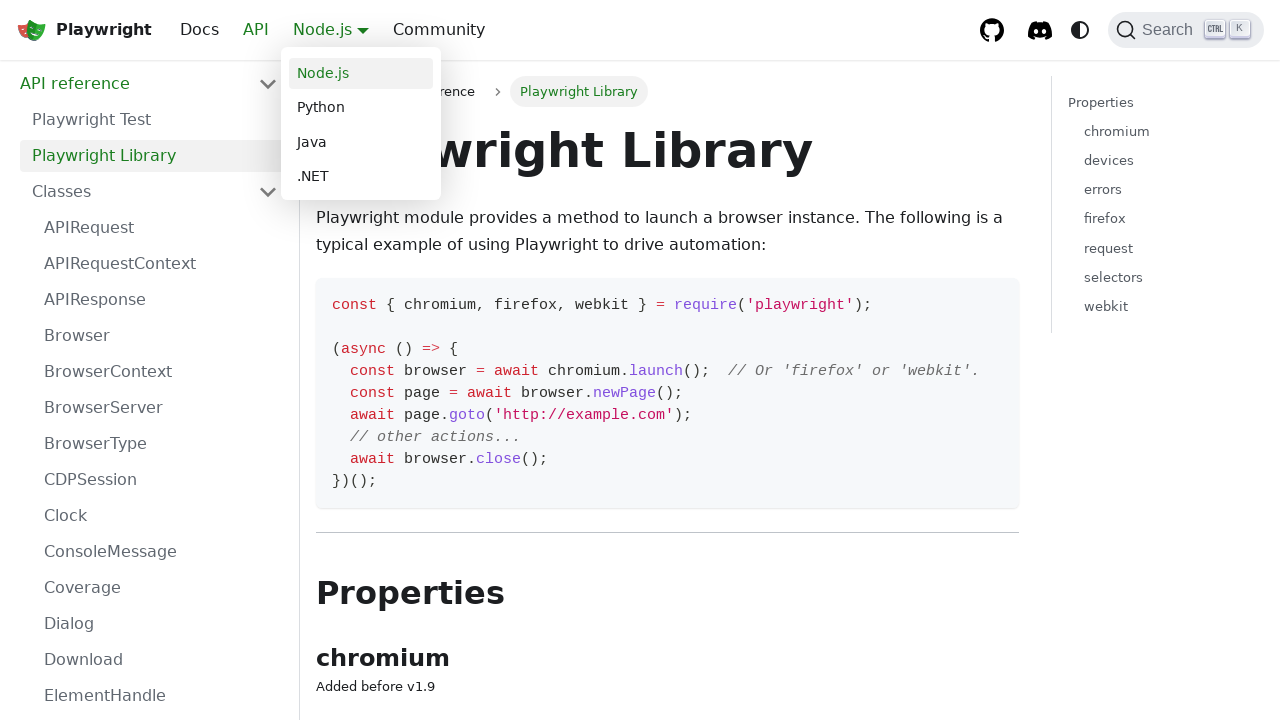

Selected Node.js from platform dropdown at (361, 74) on .navbar__item.dropdown.dropdown--hoverable >> internal:role=link[name="Node.js"i
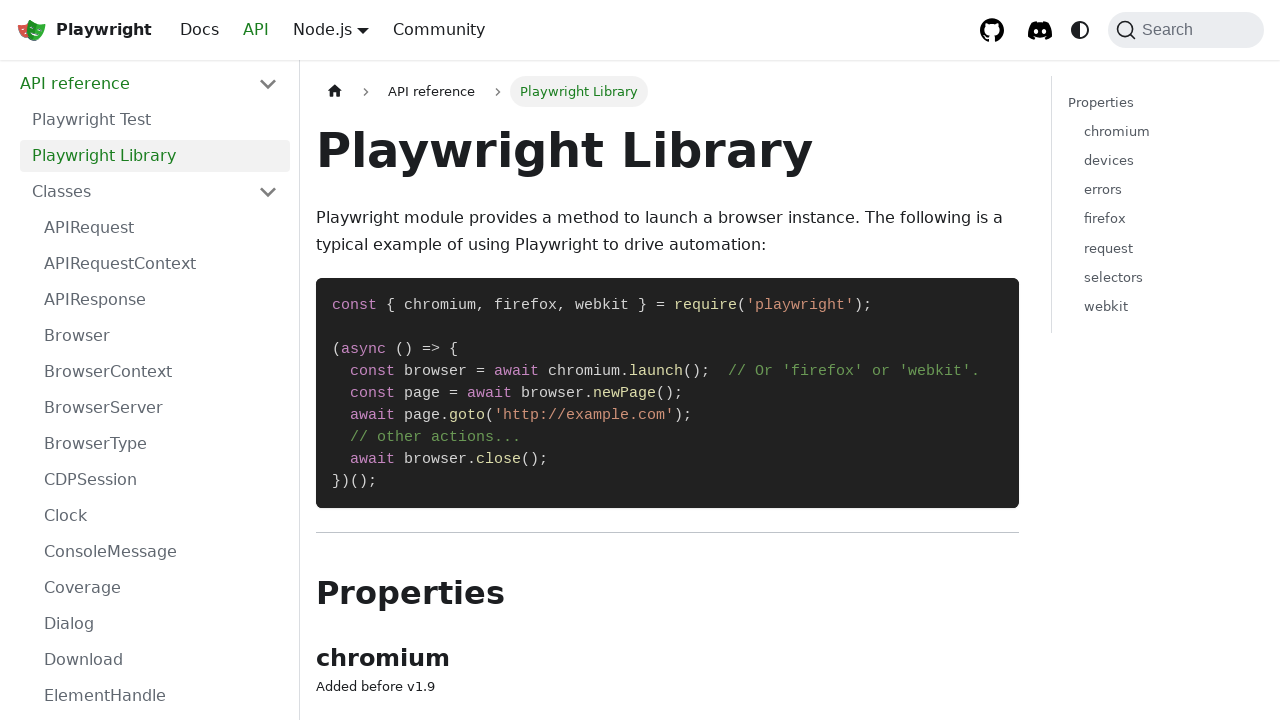

Verified URL shows correct API documentation for Node.js
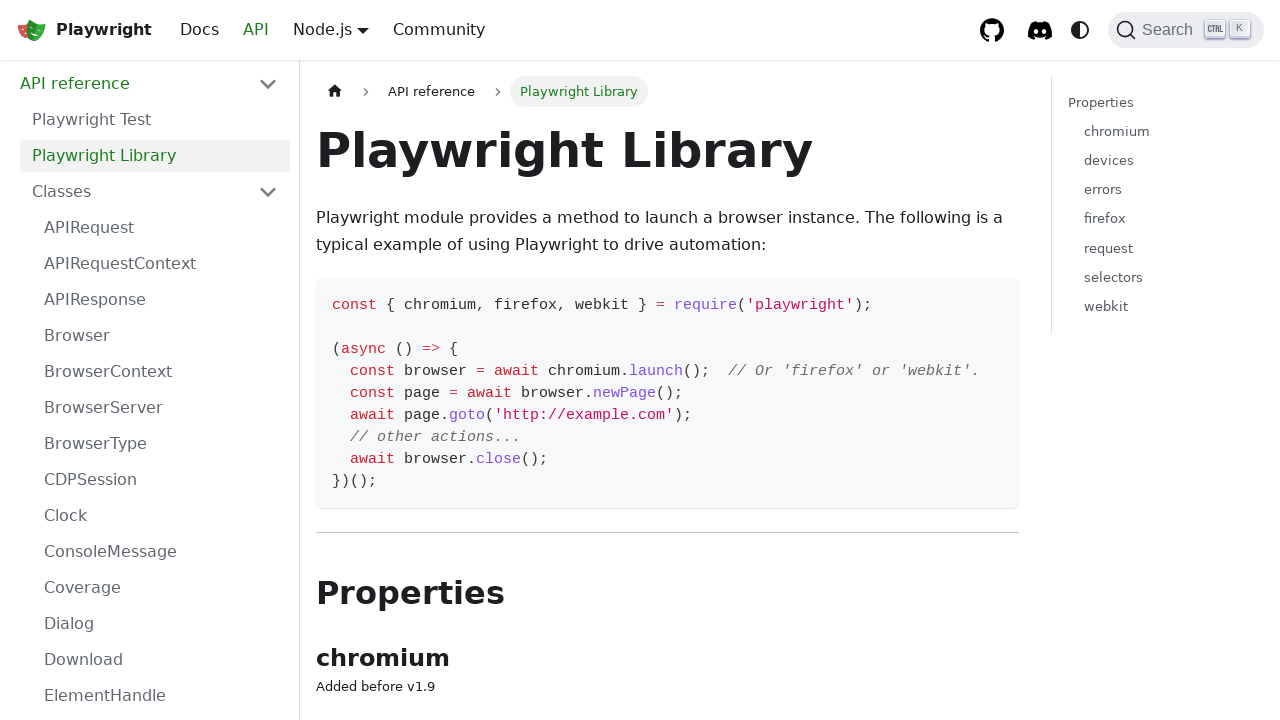

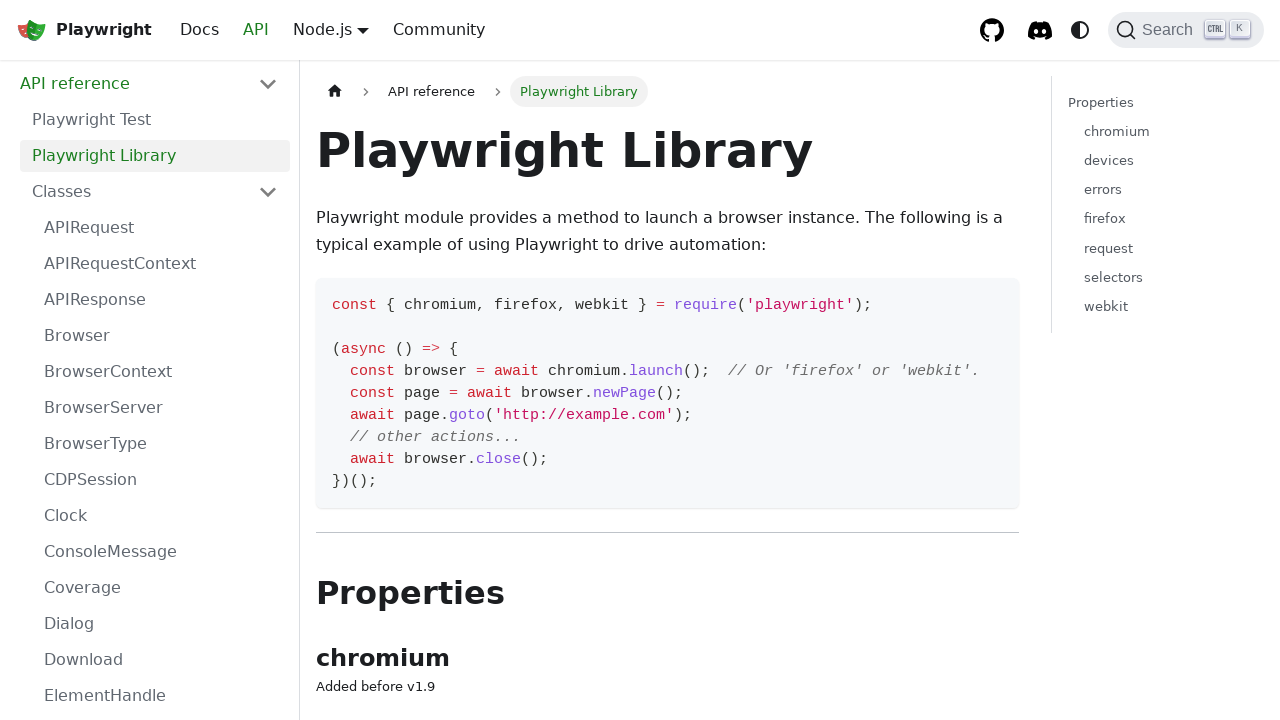